Tests table sorting functionality by clicking on different column headers (Last Name, First Name, Due) to verify the table can be sorted by various columns.

Starting URL: http://the-internet.herokuapp.com/tables

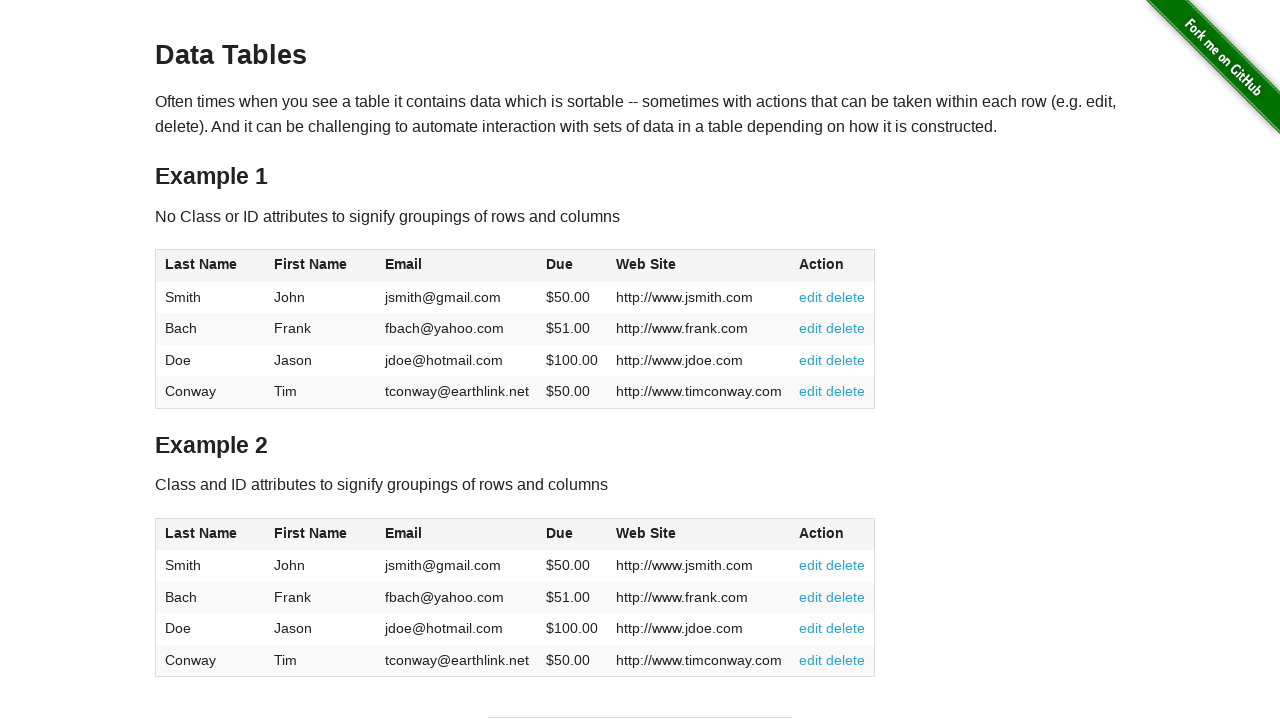

Clicked Last Name column header to sort table at (201, 264) on #table1 > thead > tr > th:nth-child(1) > span
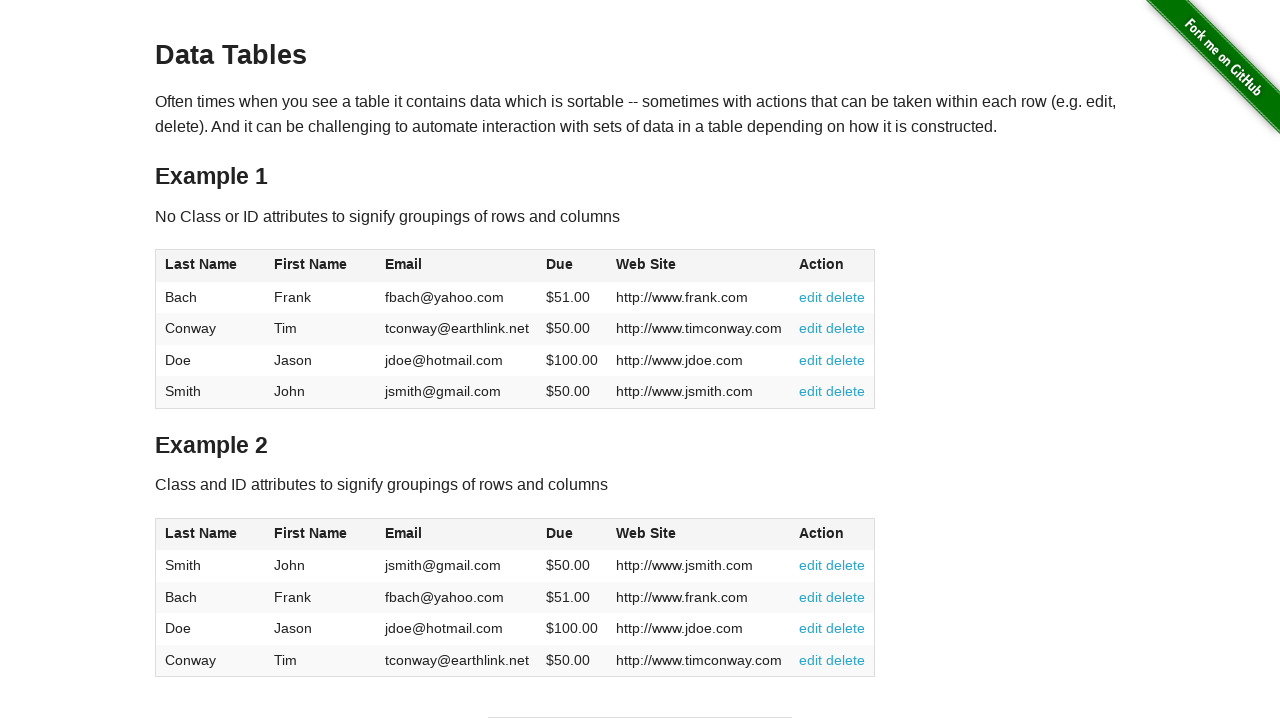

Waited for table to update after Last Name sort
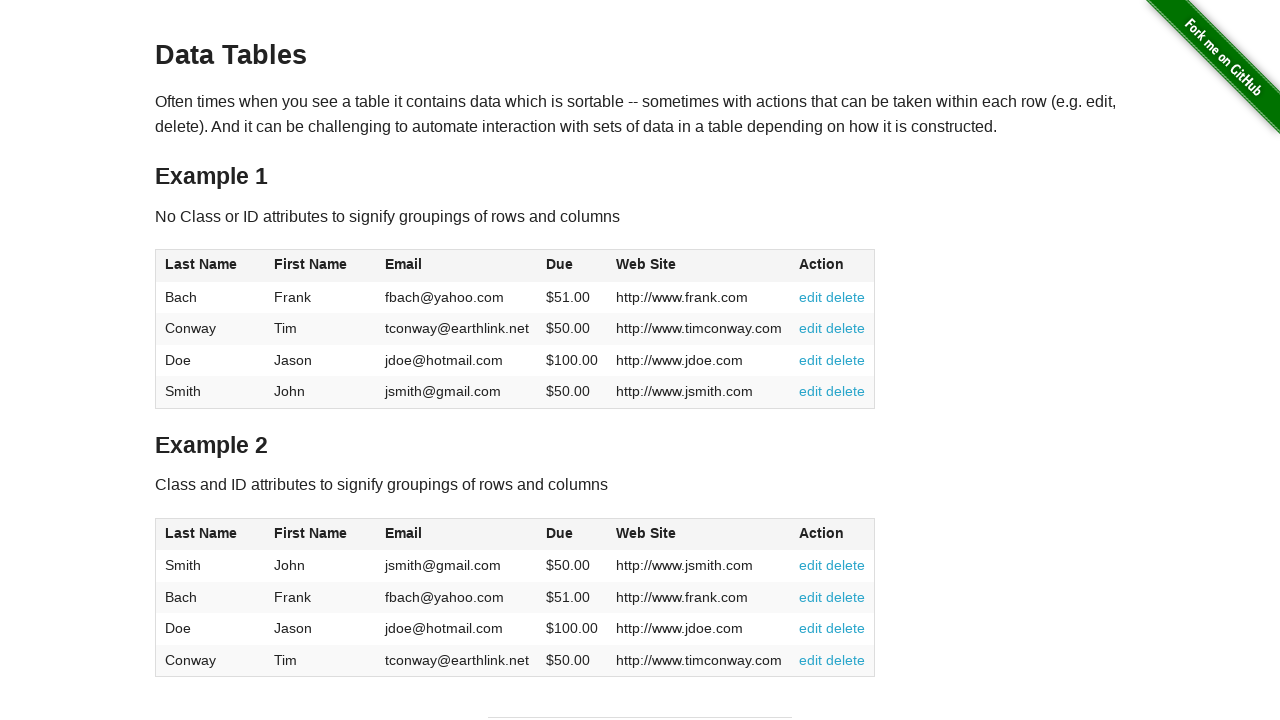

Clicked First Name column header to sort table at (311, 264) on #table1 > thead > tr > th:nth-child(2) > span
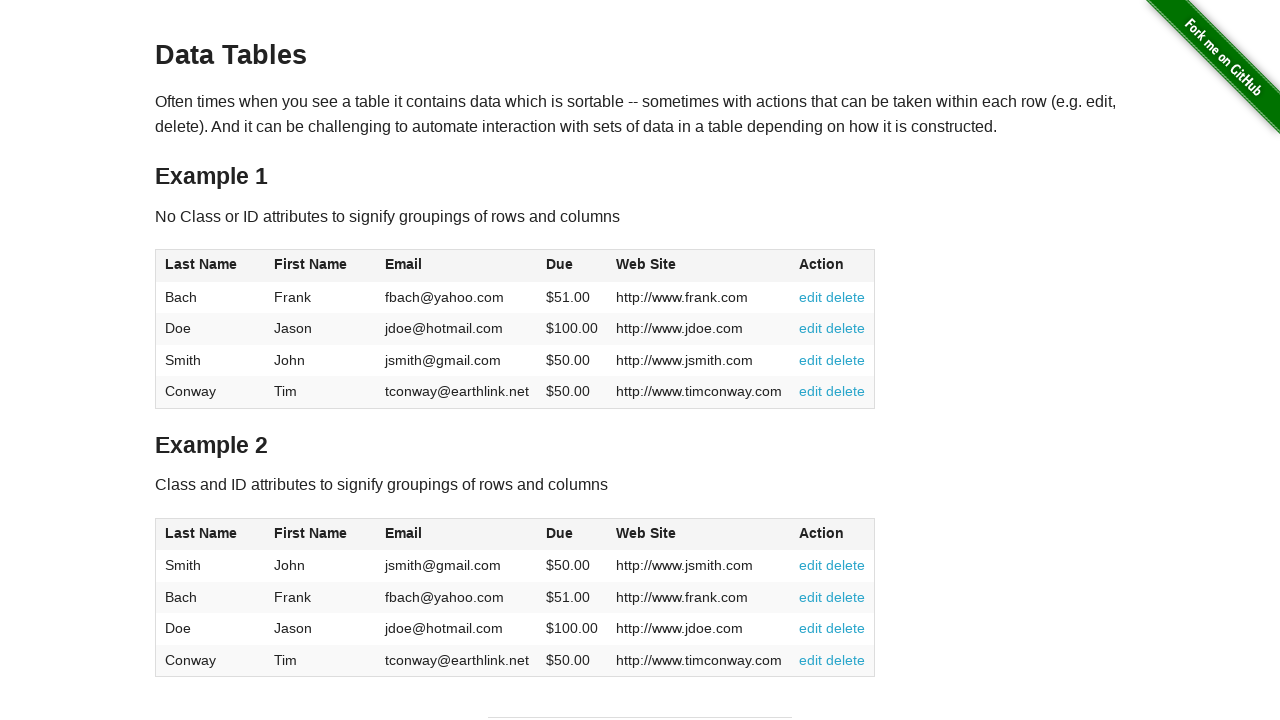

Waited for table to update after First Name sort
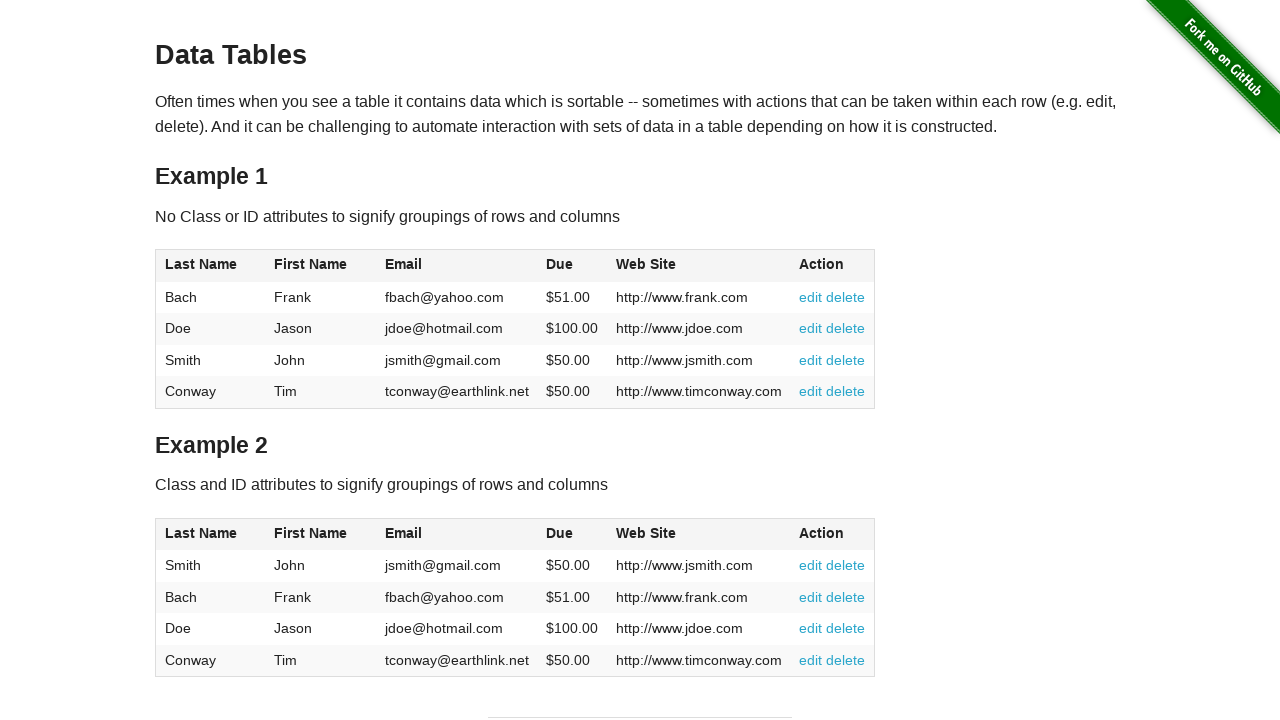

Clicked Due column header to sort table at (560, 264) on #table1 > thead > tr > th:nth-child(4) > span
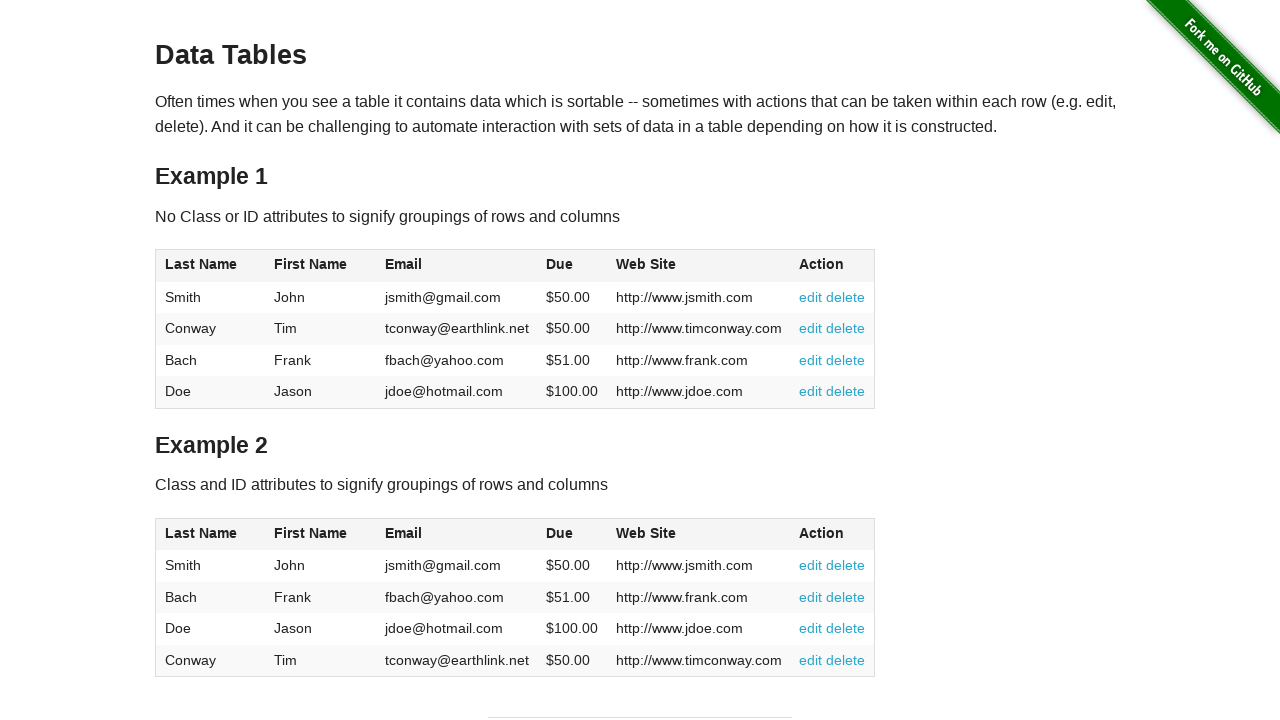

Table loaded after Due column sort
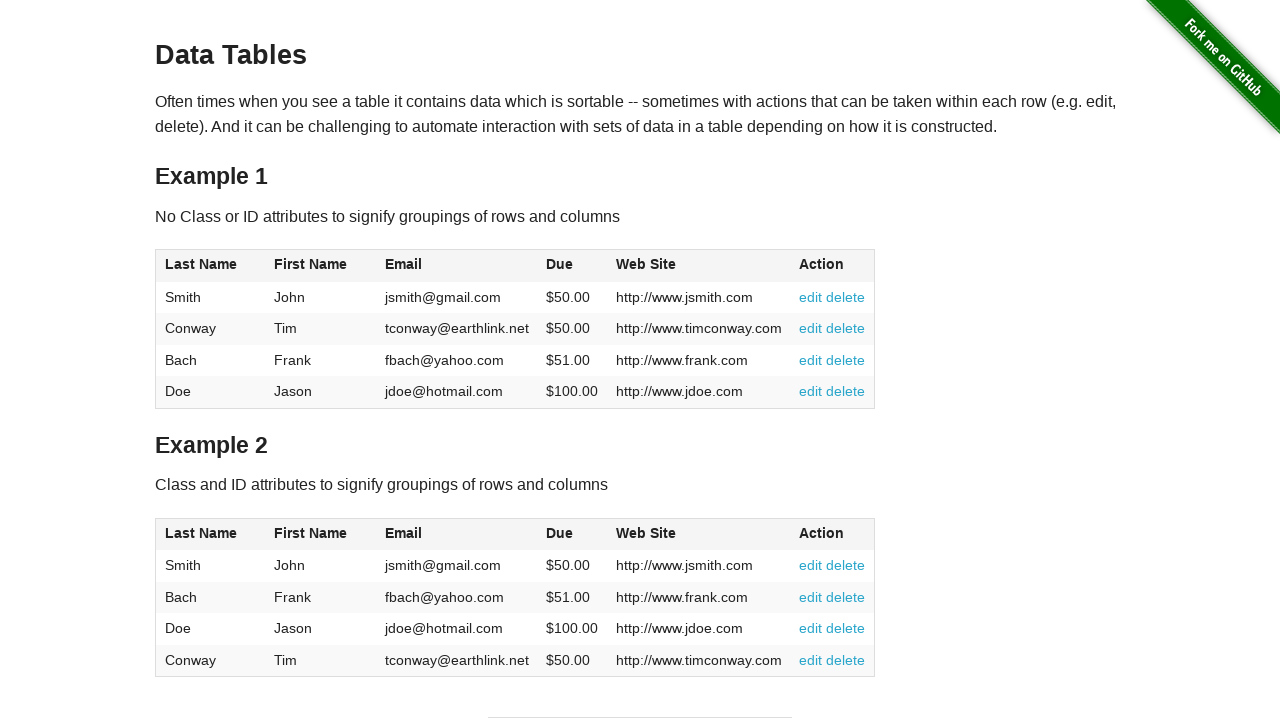

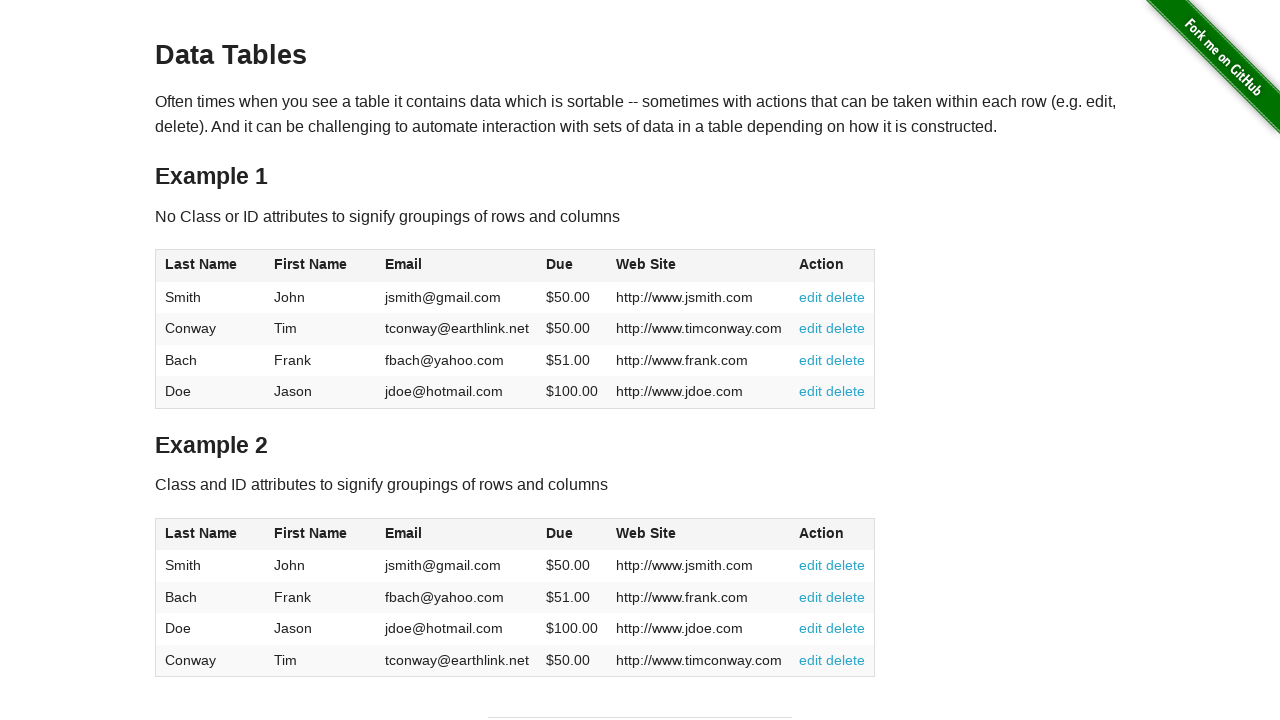